Tests FAQ accordion by clicking question 3 and verifying the answer text about ordering for tomorrow

Starting URL: https://qa-scooter.praktikum-services.ru/

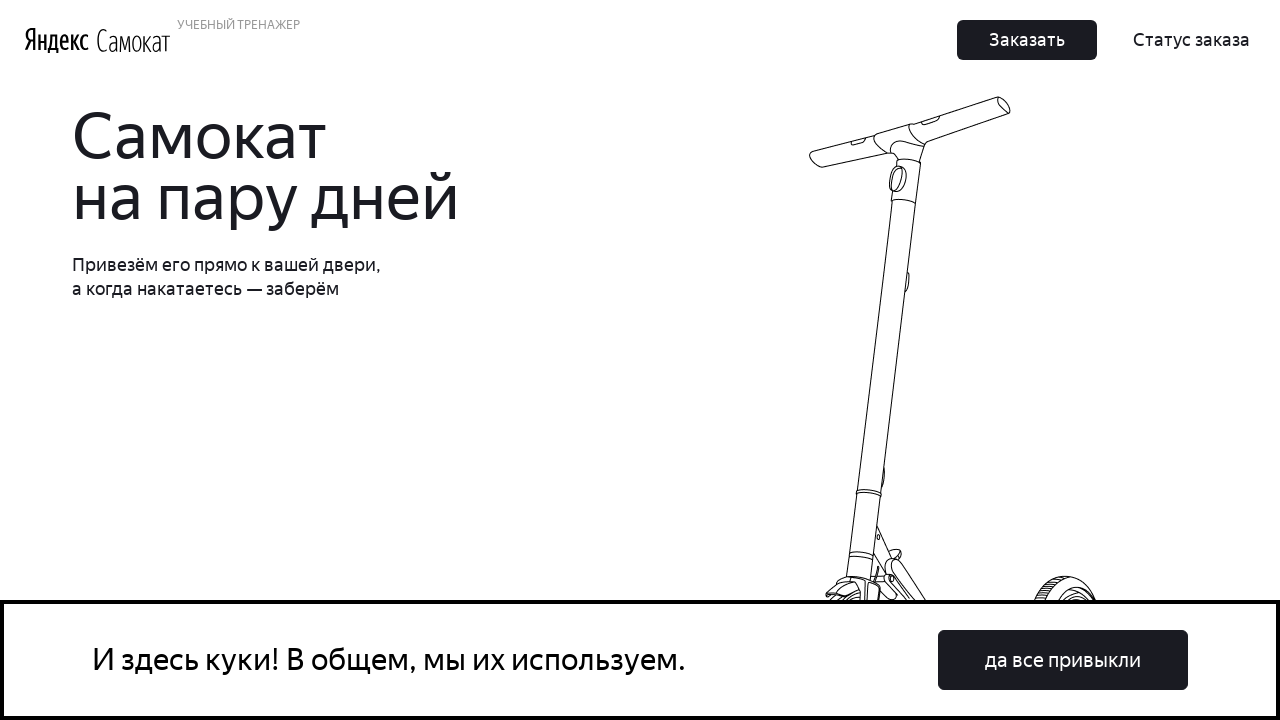

Clicked on FAQ question 3 accordion header at (967, 360) on #accordion__heading-3
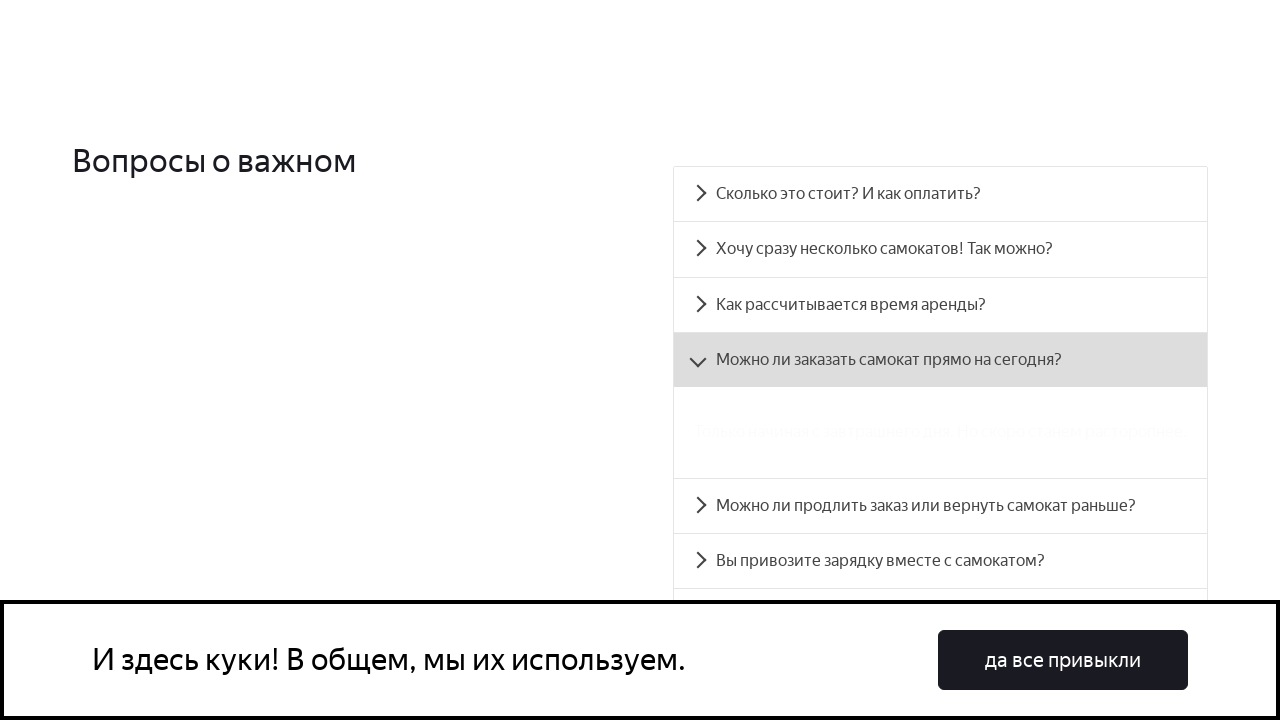

Answer panel for question 3 became visible
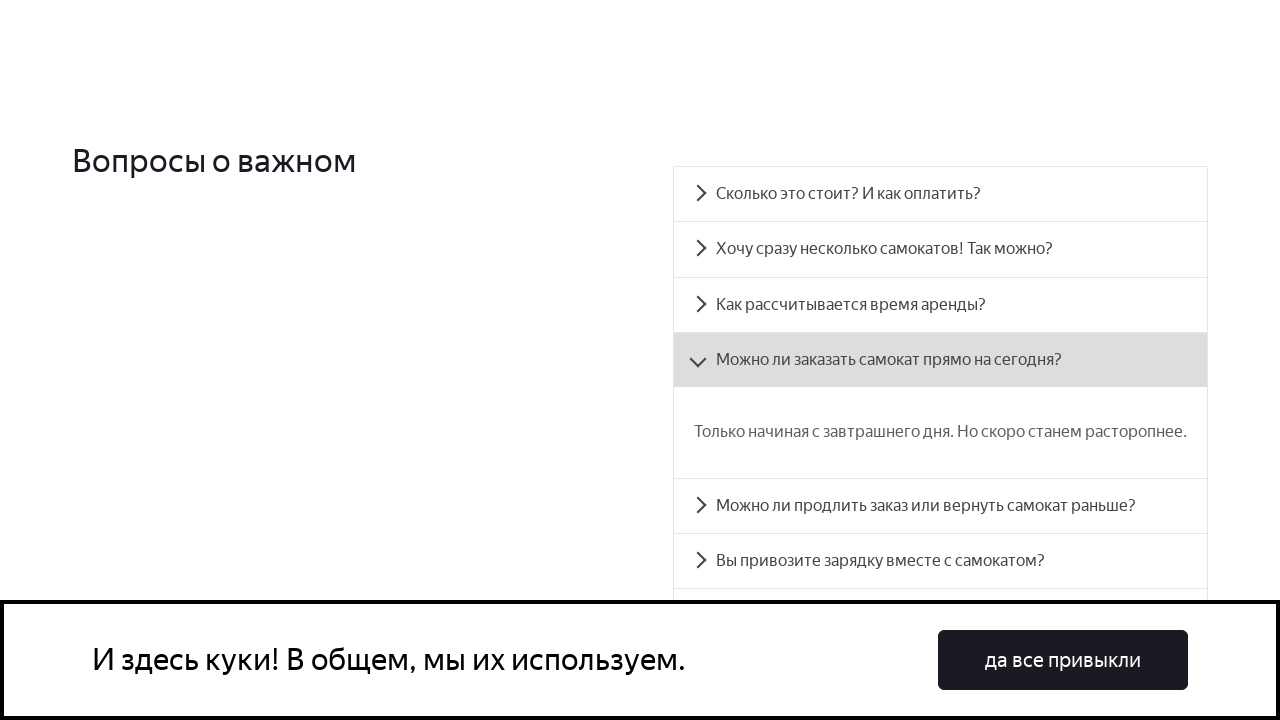

Retrieved answer text from accordion panel
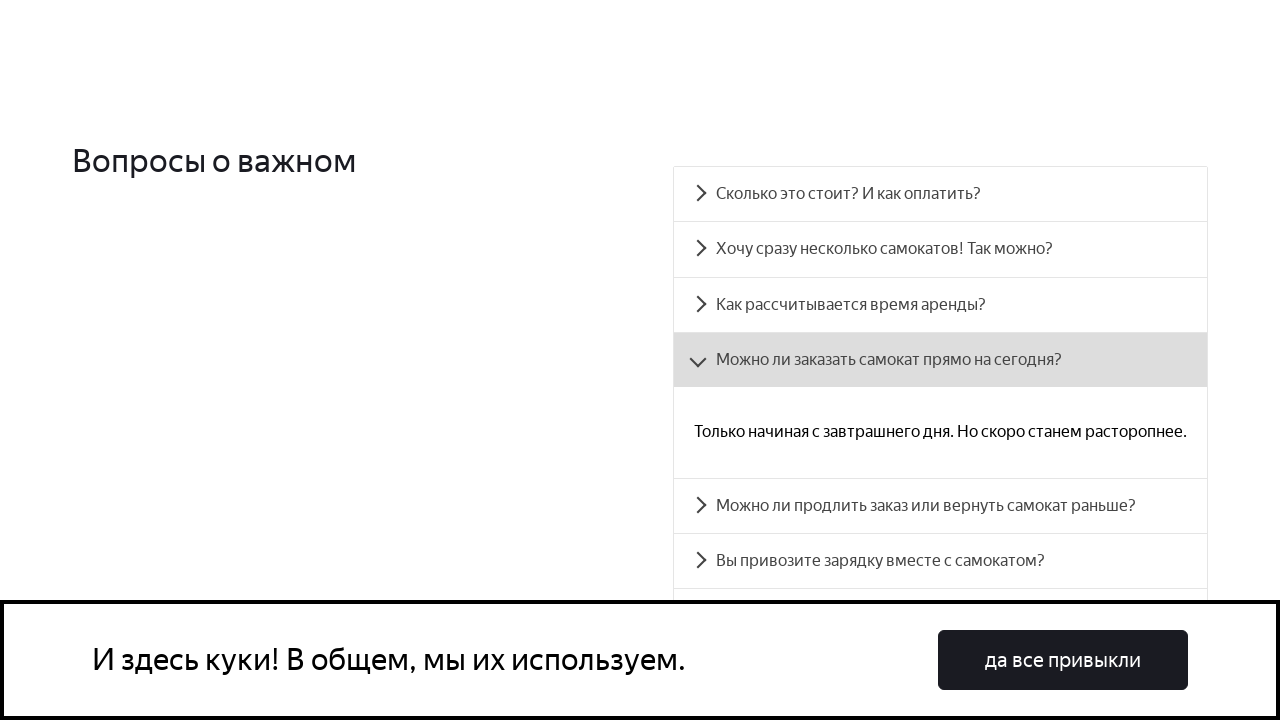

Verified answer text matches expected 'Только начиная с завтрашнего дня. Но скоро станем расторопнее.'
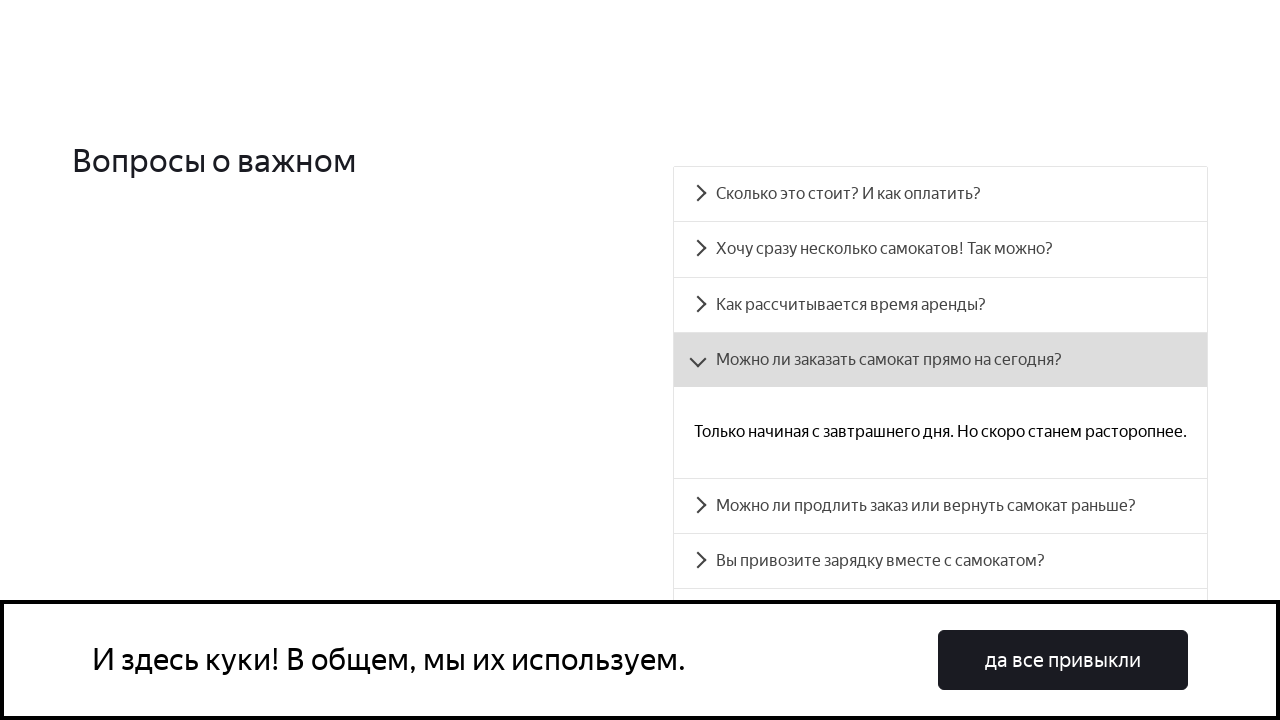

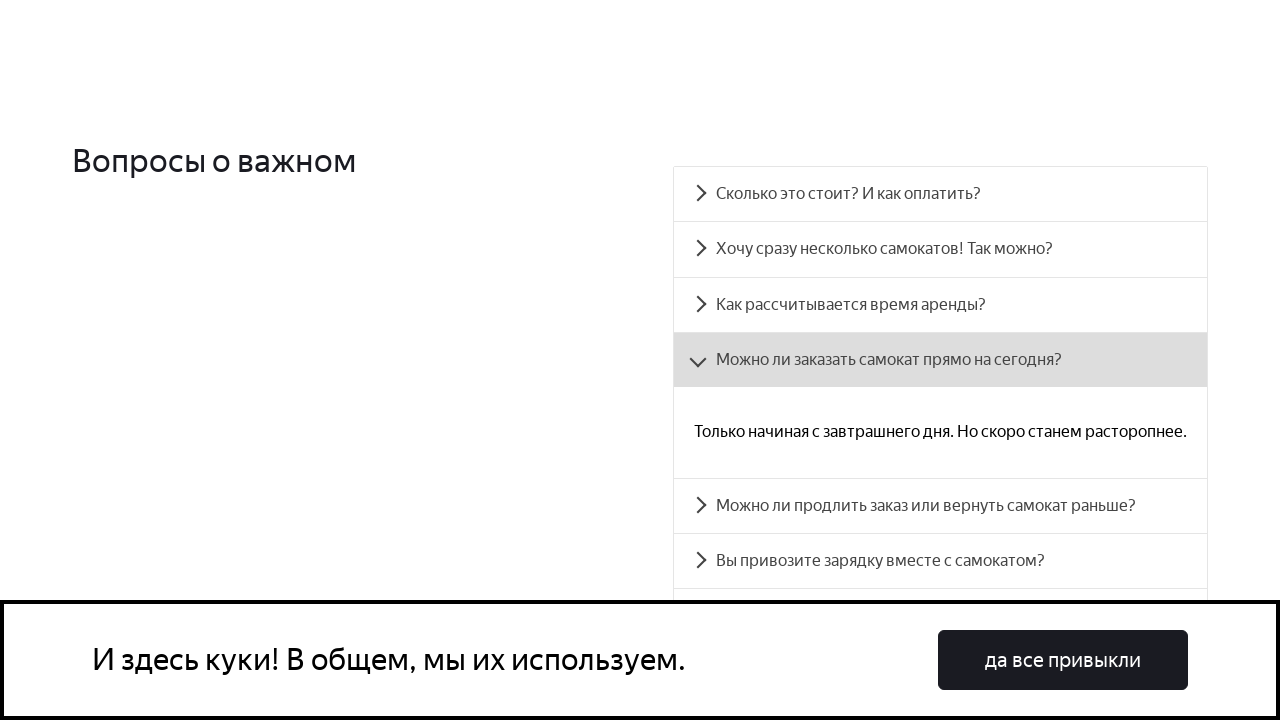